Tests if the Get Started button is displayed on the WebdriverIO homepage

Starting URL: https://webdriver.io/

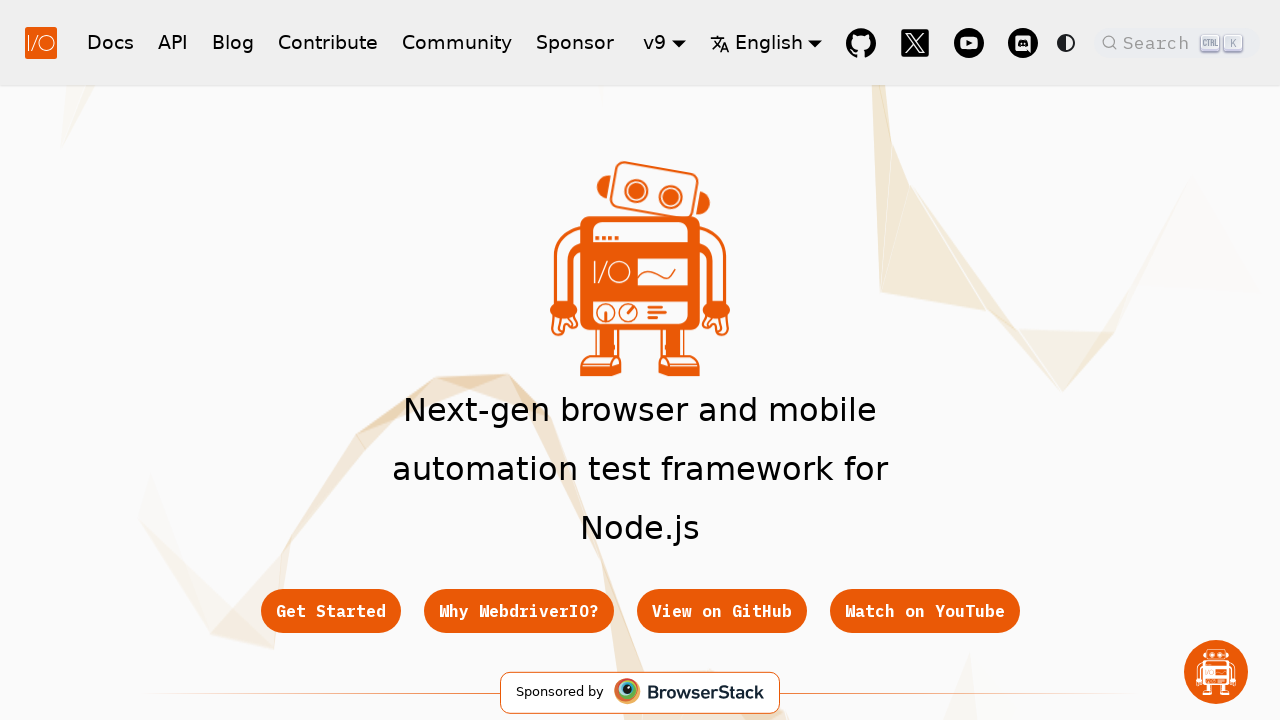

Navigated to WebdriverIO homepage
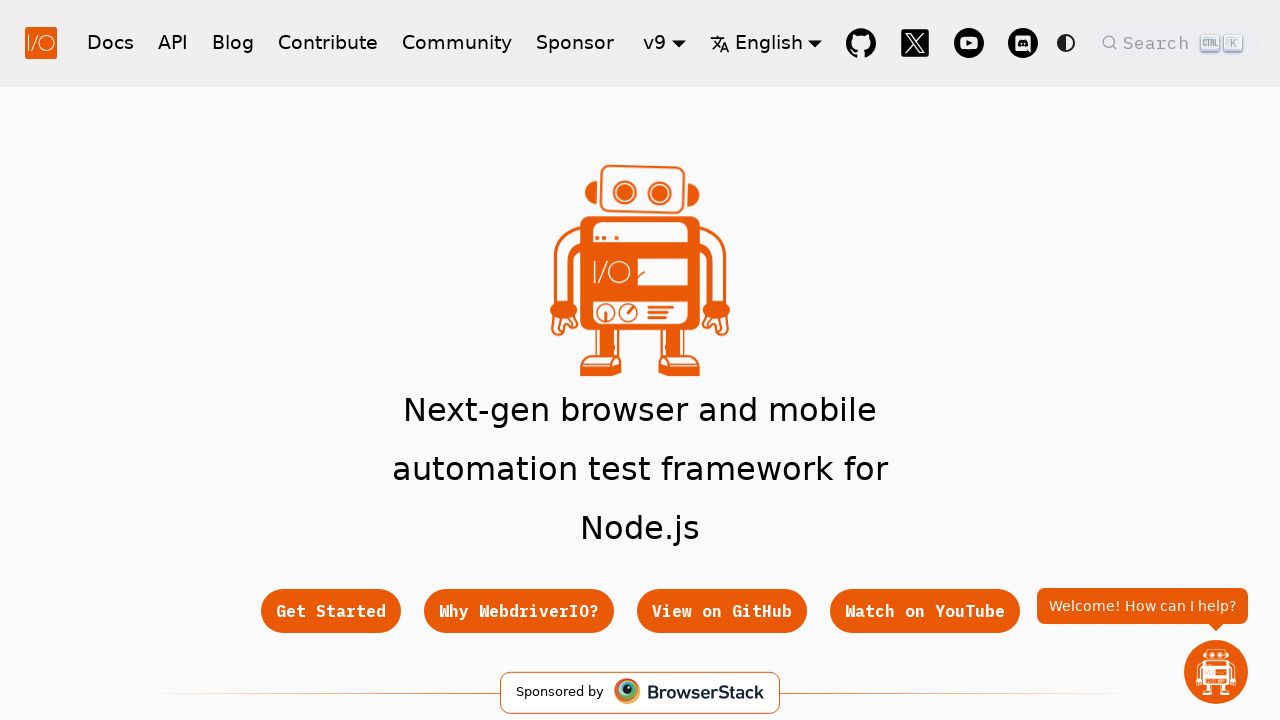

Located Get Started button element
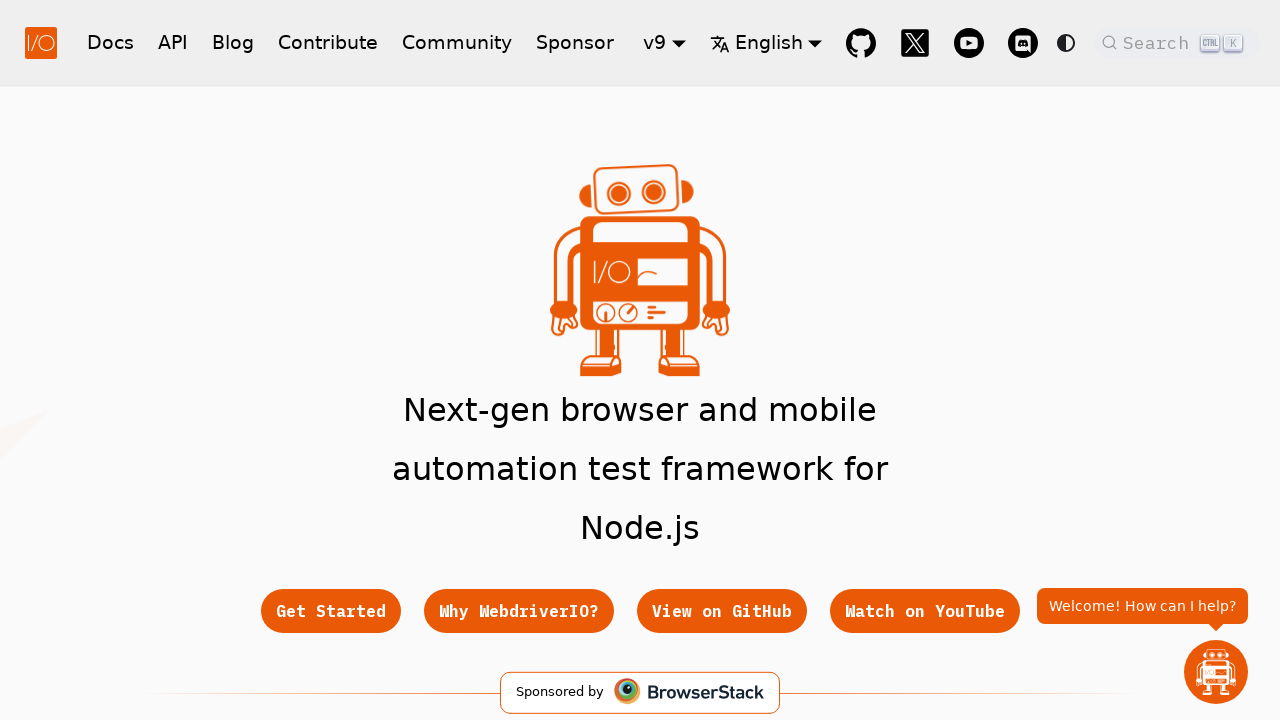

Checked if Get Started button is displayed: True
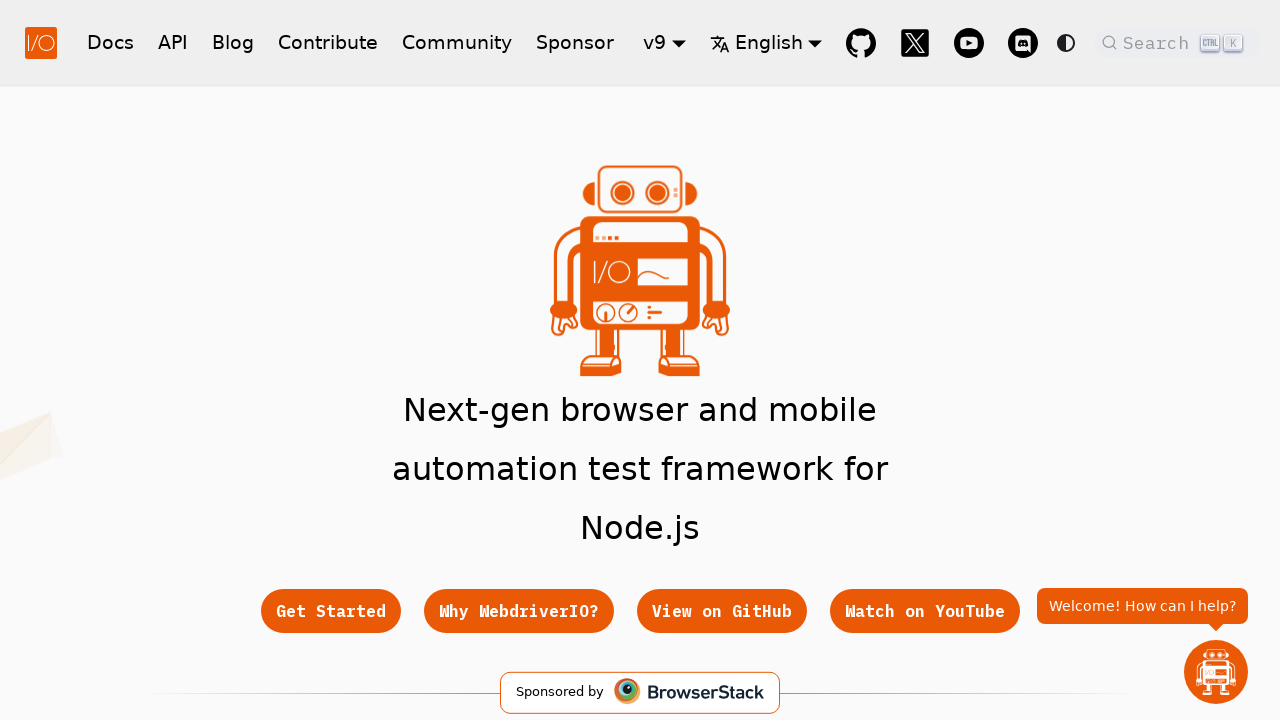

Assertion passed: Get Started button is displayed
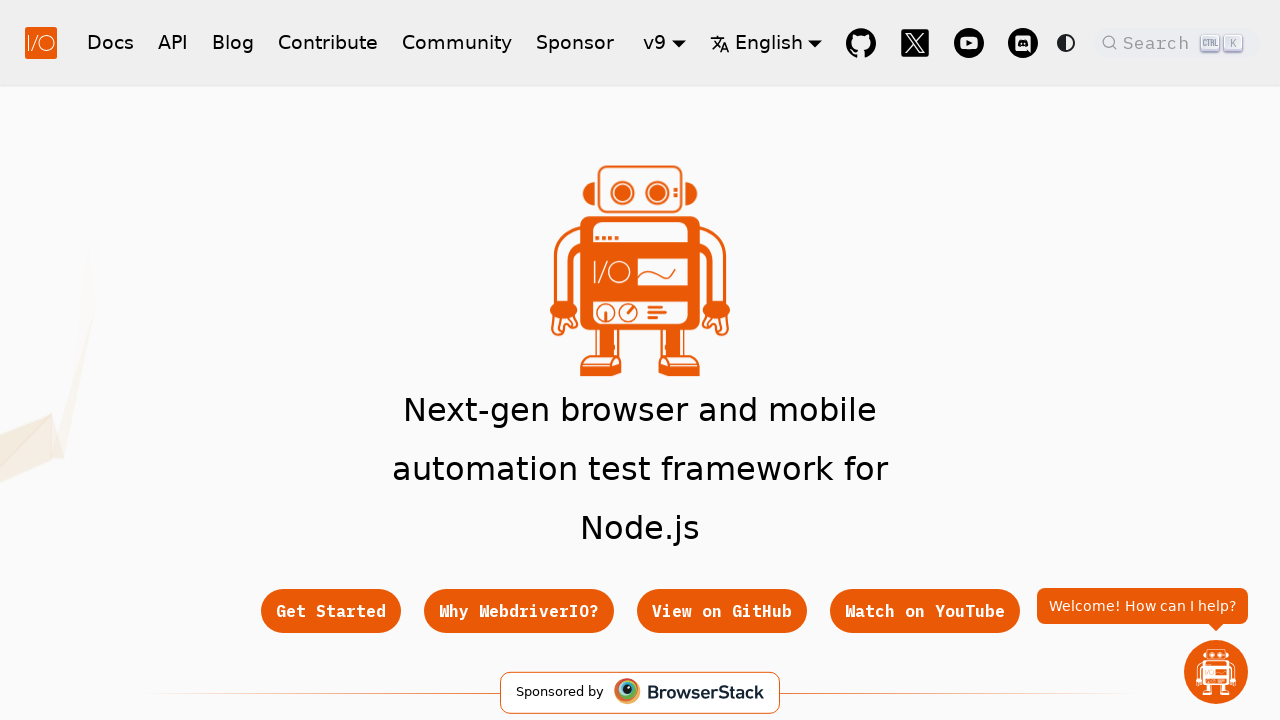

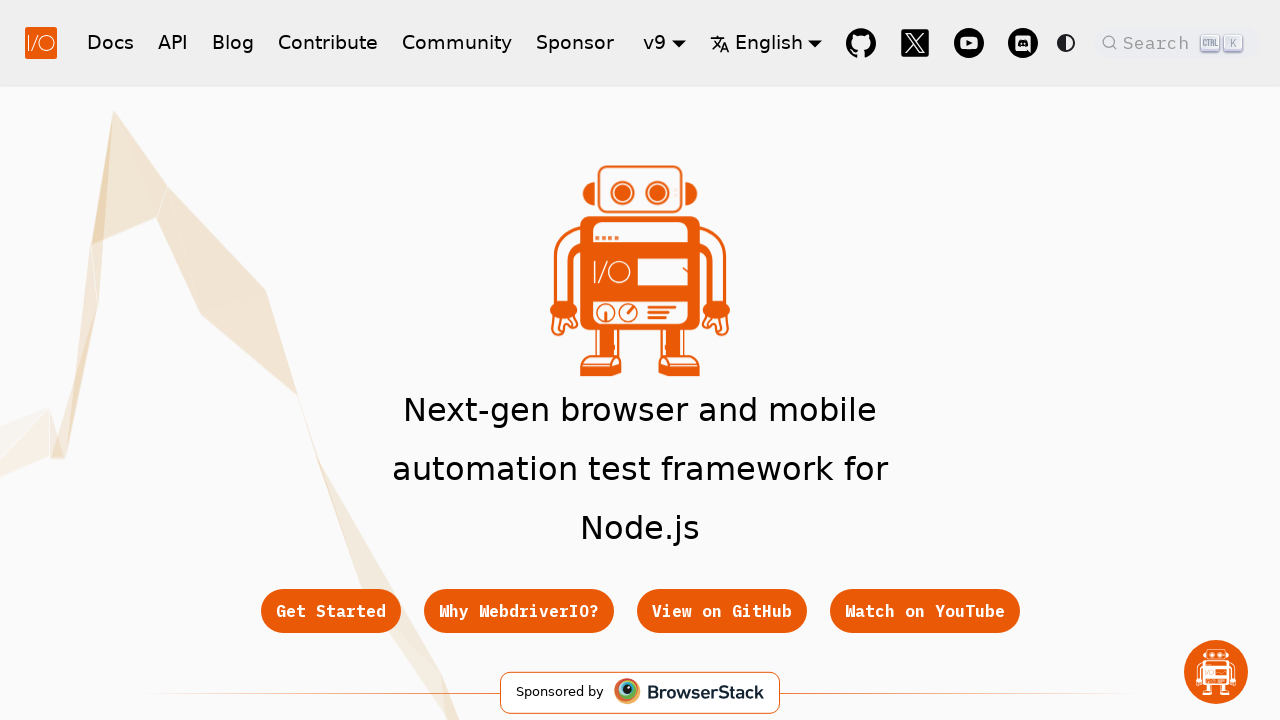